Fills out a practice form by entering first and last name, selecting gender as female, choosing profession as Automation Tester, and selecting 2 years of experience

Starting URL: https://awesomeqa.com/practice.html

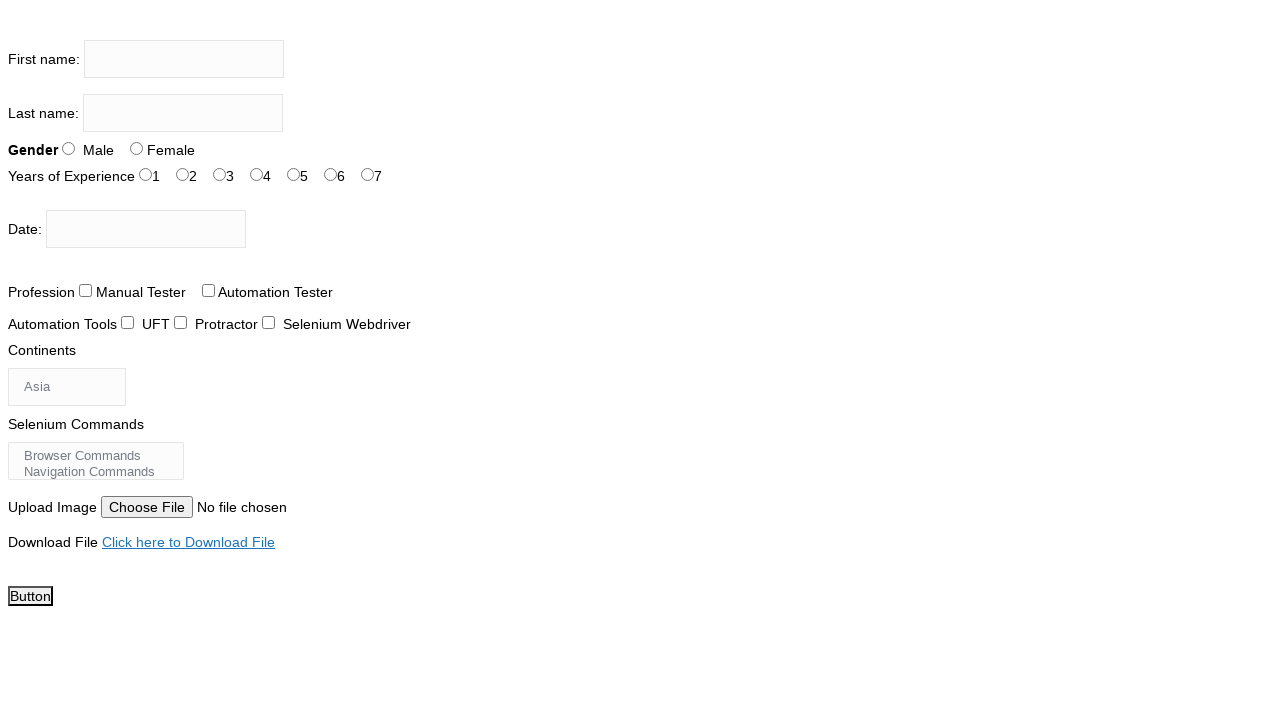

Filled first name field with 'Prachi' on input[name='firstname']
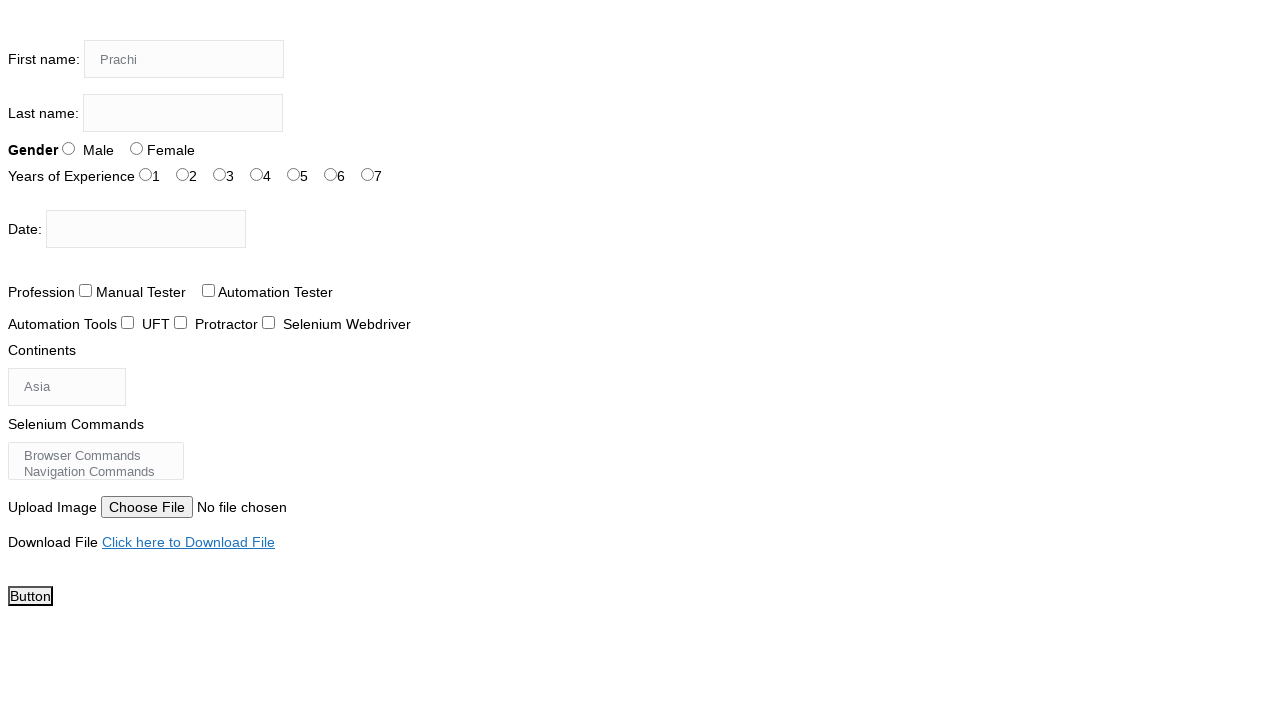

Filled last name field with 'Yelkar' on input[name='lastname']
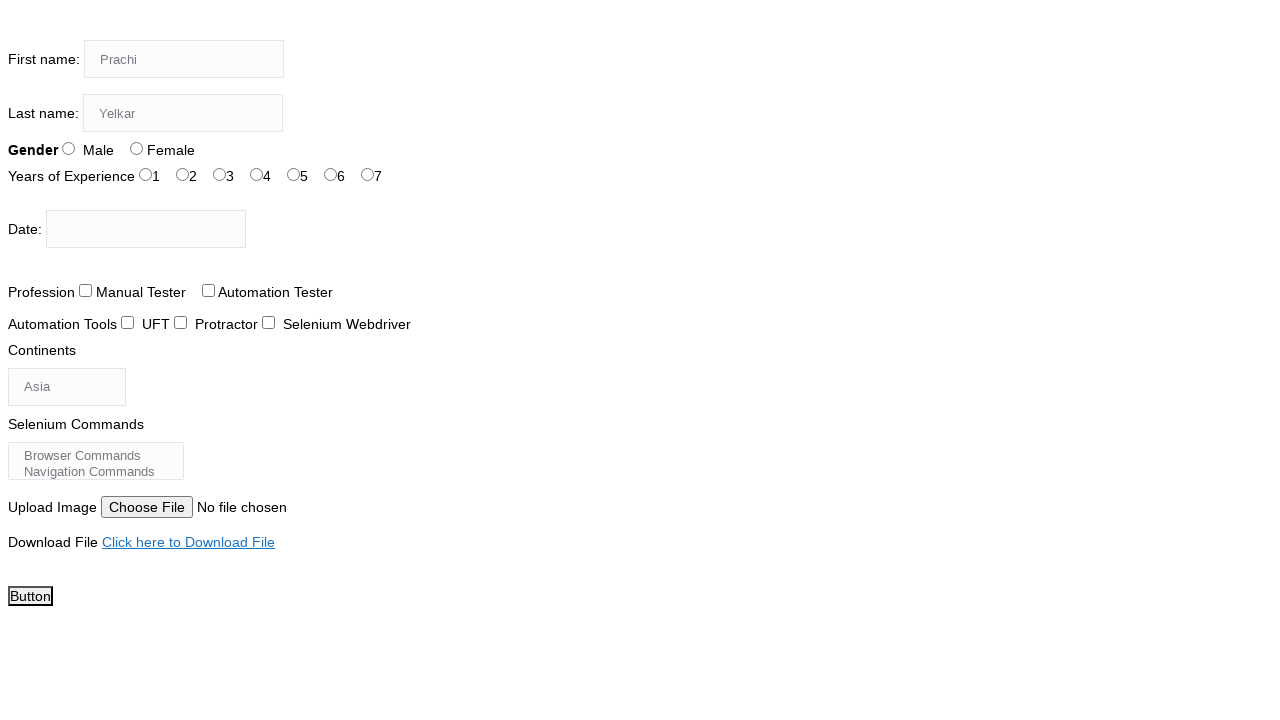

Selected Female as gender at (136, 148) on input[value='Female']
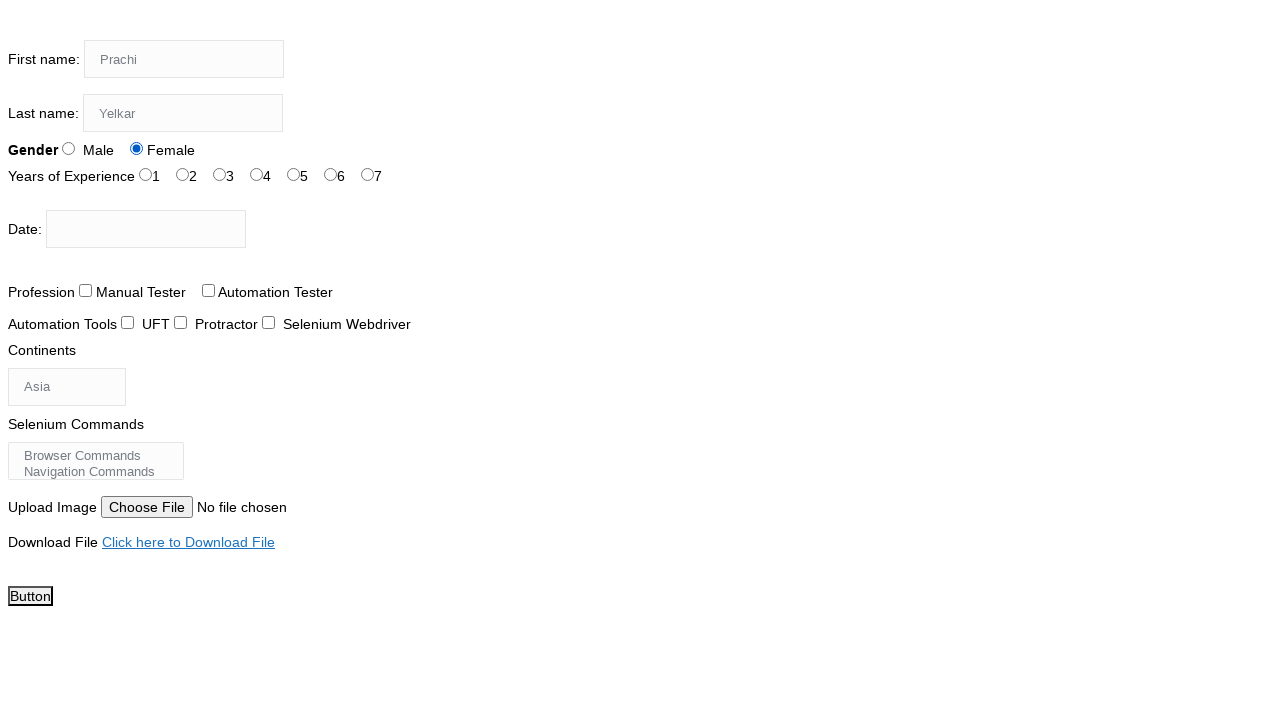

Selected Automation Tester as profession at (208, 290) on input[type='checkbox'][value='Automation Tester']
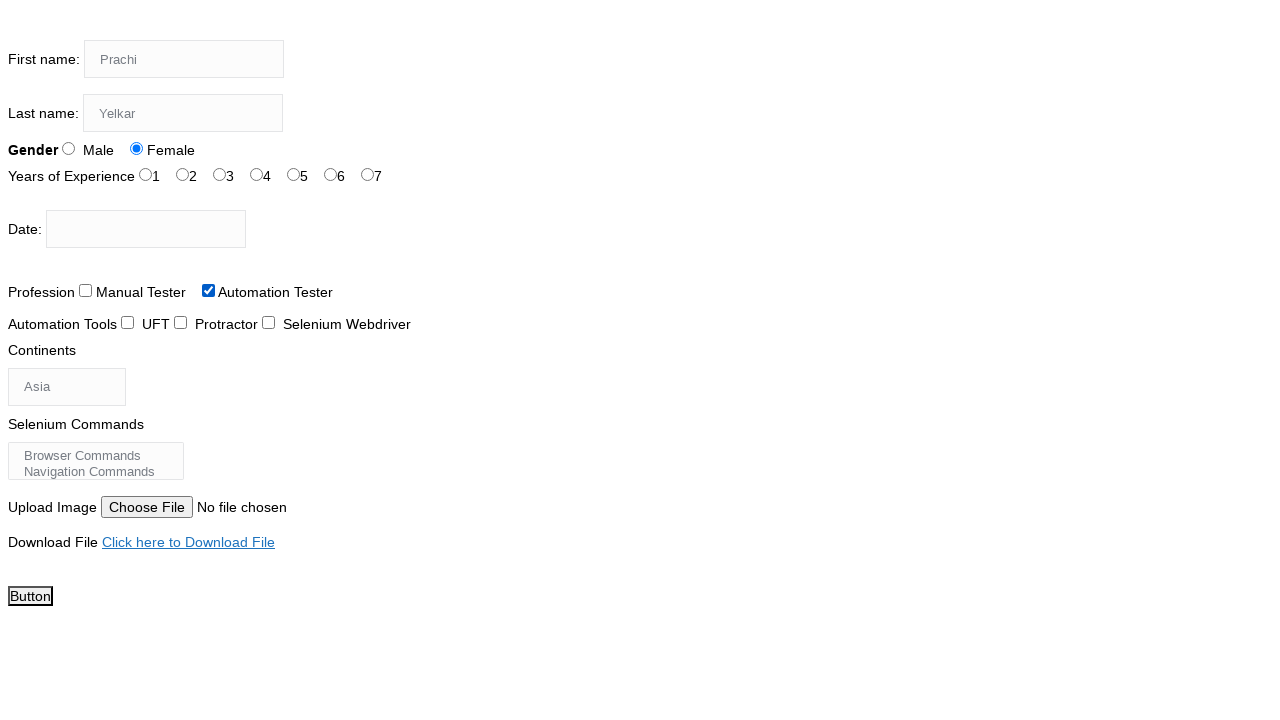

Selected 2 years of experience at (220, 174) on #exp-2
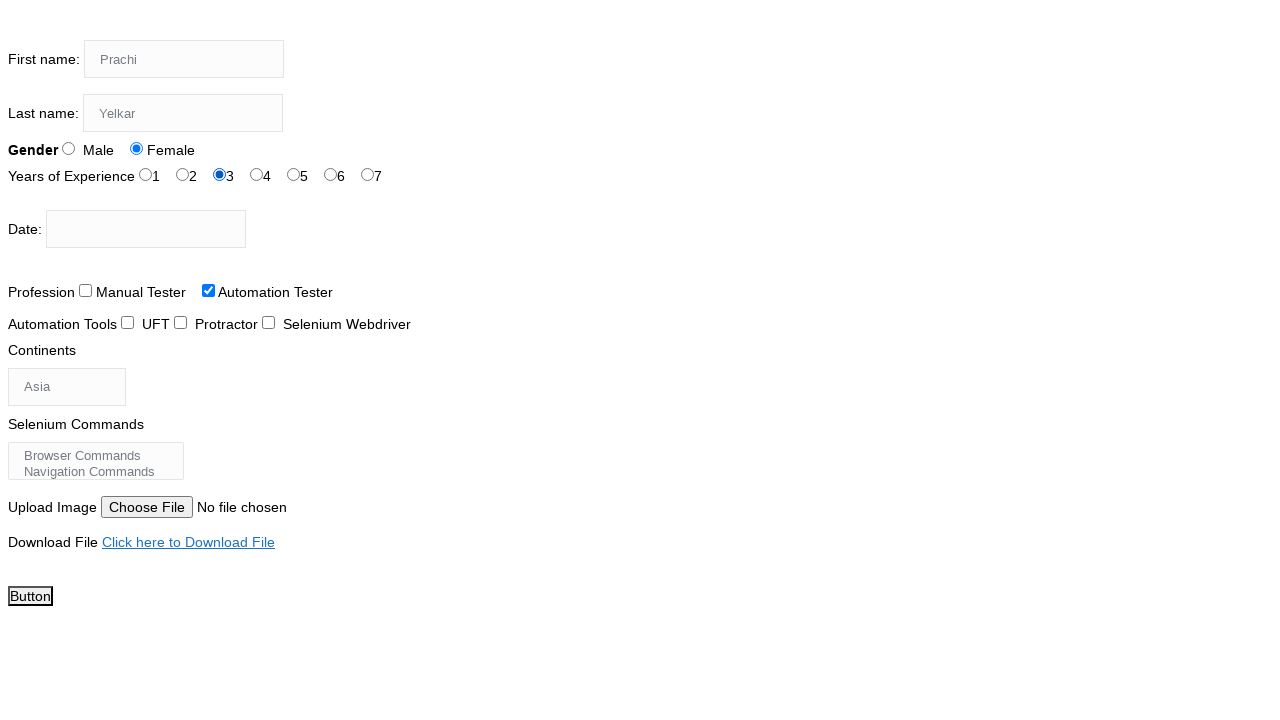

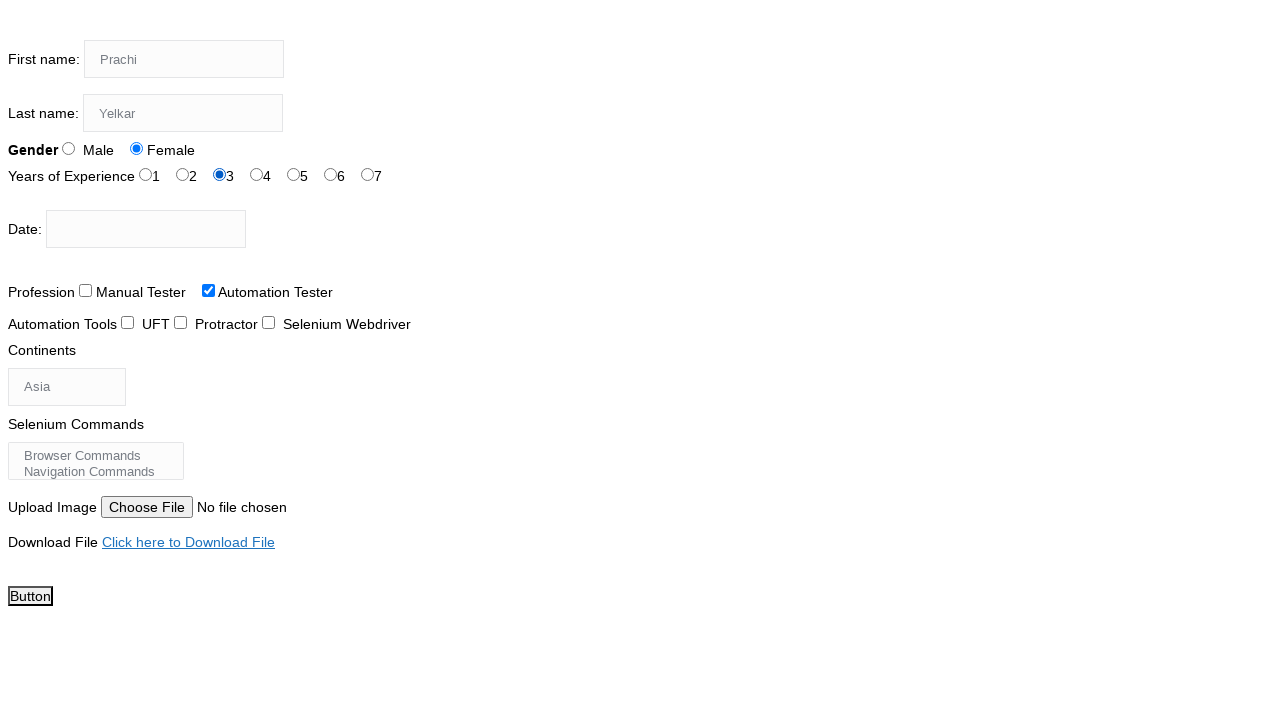